Tests file upload functionality by selecting a file through the file chooser dialog and clicking the upload button to submit it.

Starting URL: https://the-internet.herokuapp.com/upload

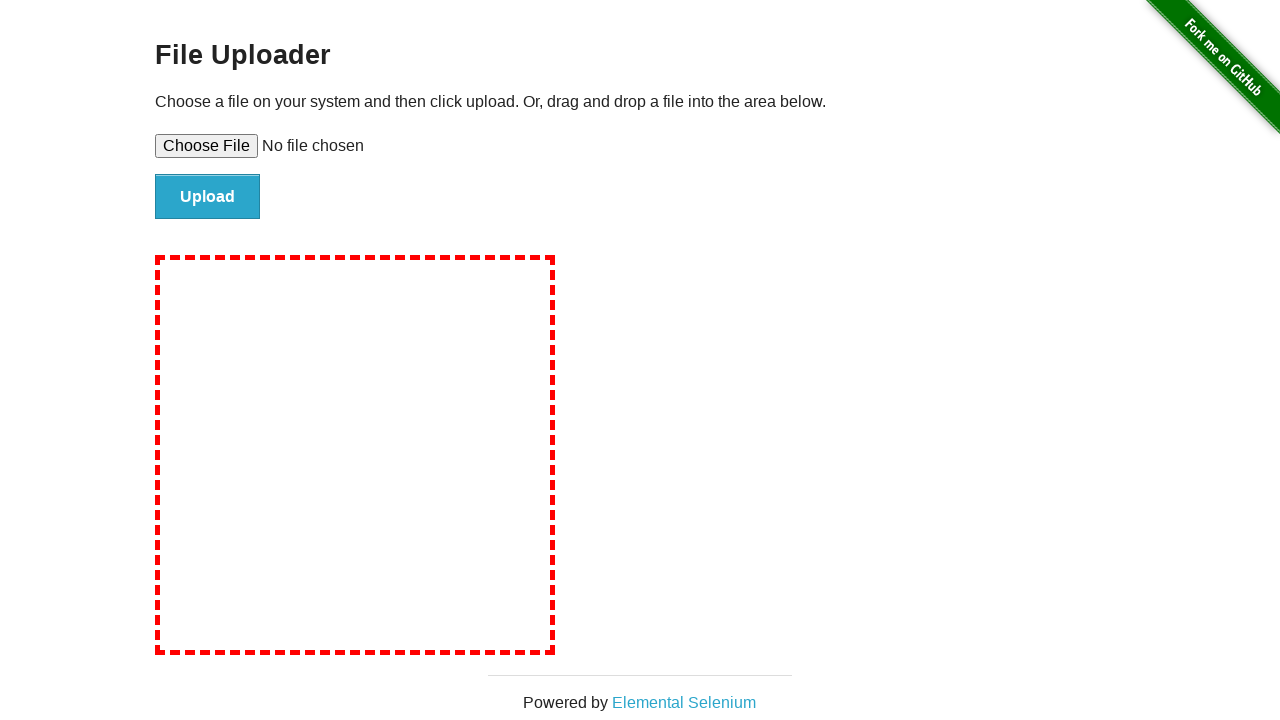

Opened file chooser dialog by clicking file upload input at (640, 146) on #file-upload
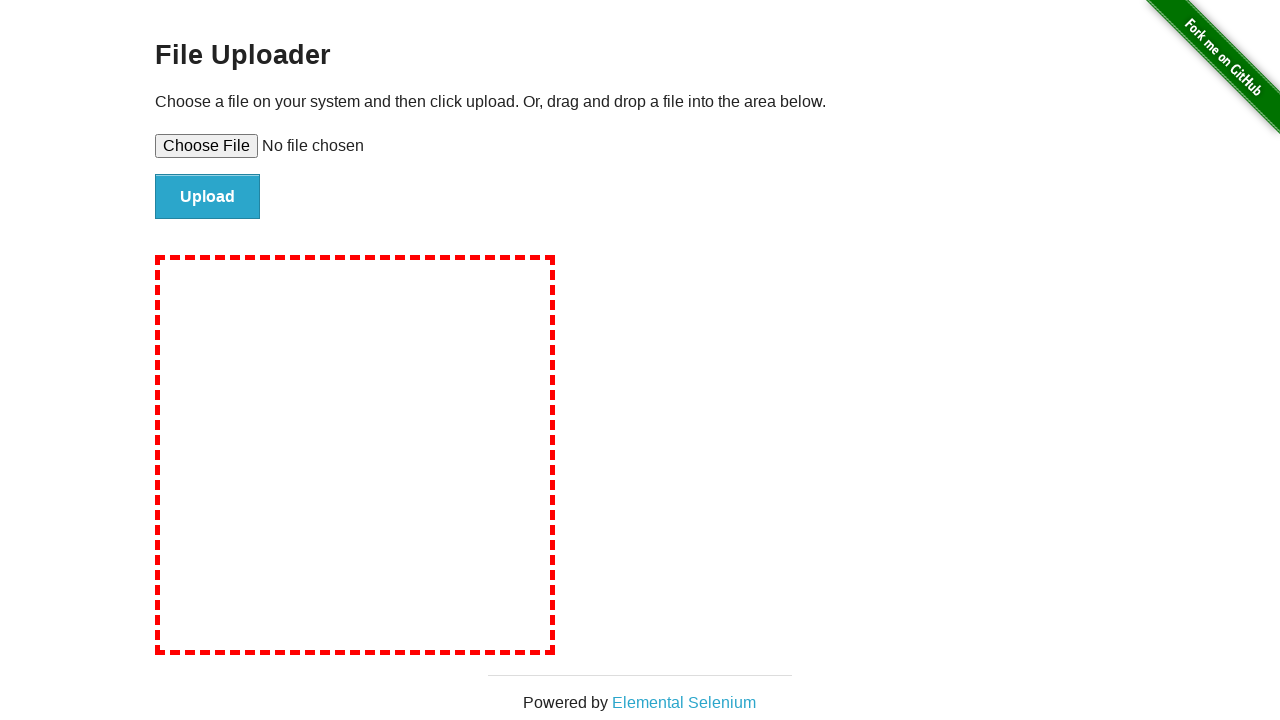

Selected test_document.pdf through file chooser dialog
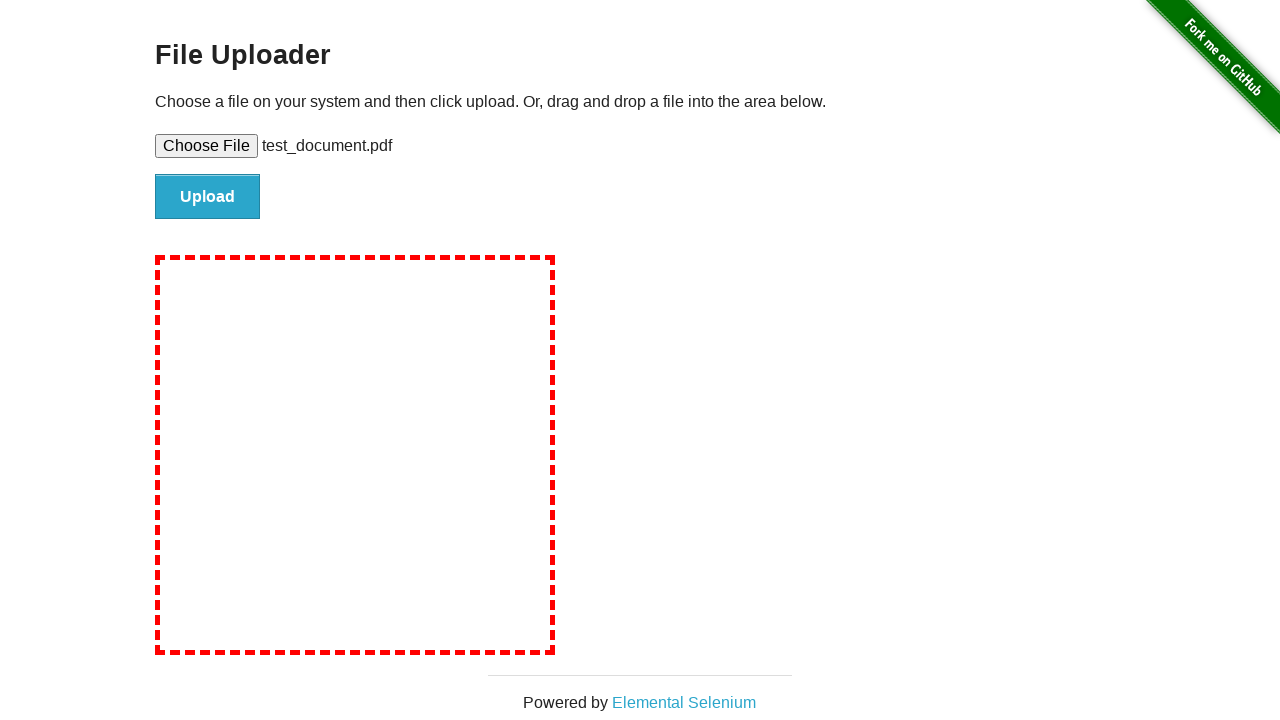

Clicked Upload button to submit the selected file at (208, 197) on input:has-text("Upload")
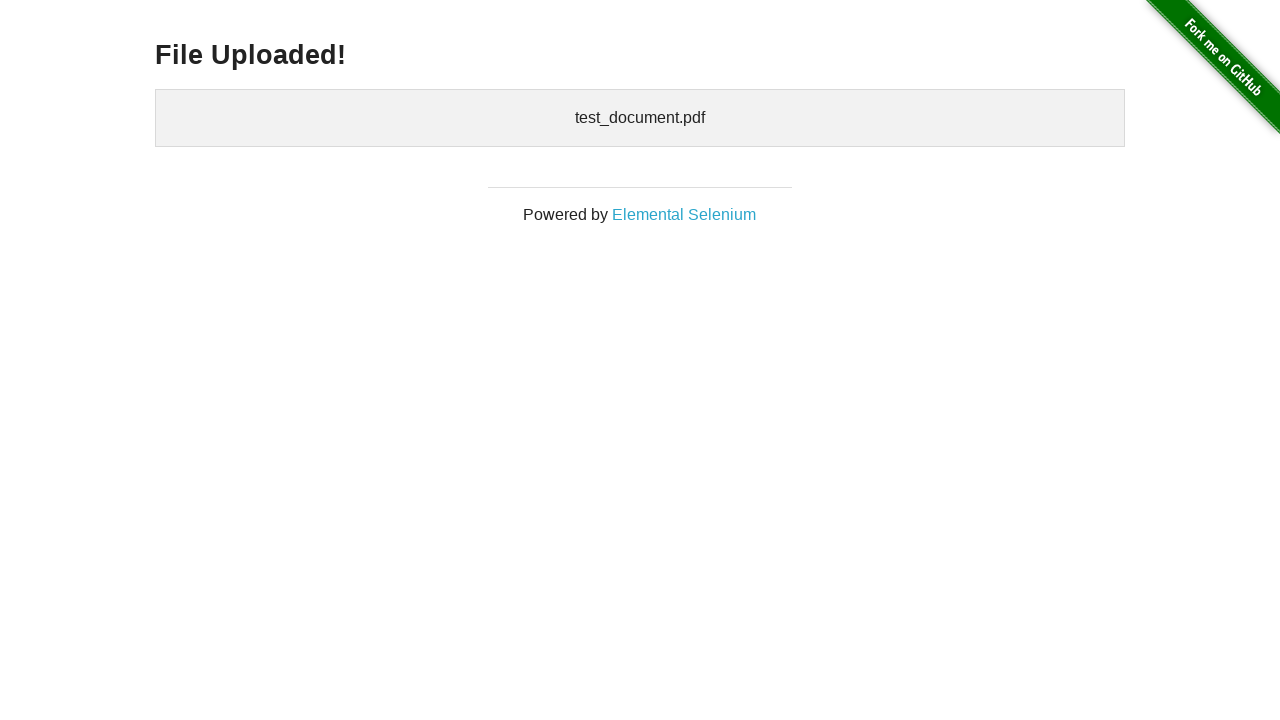

File upload confirmation message appeared
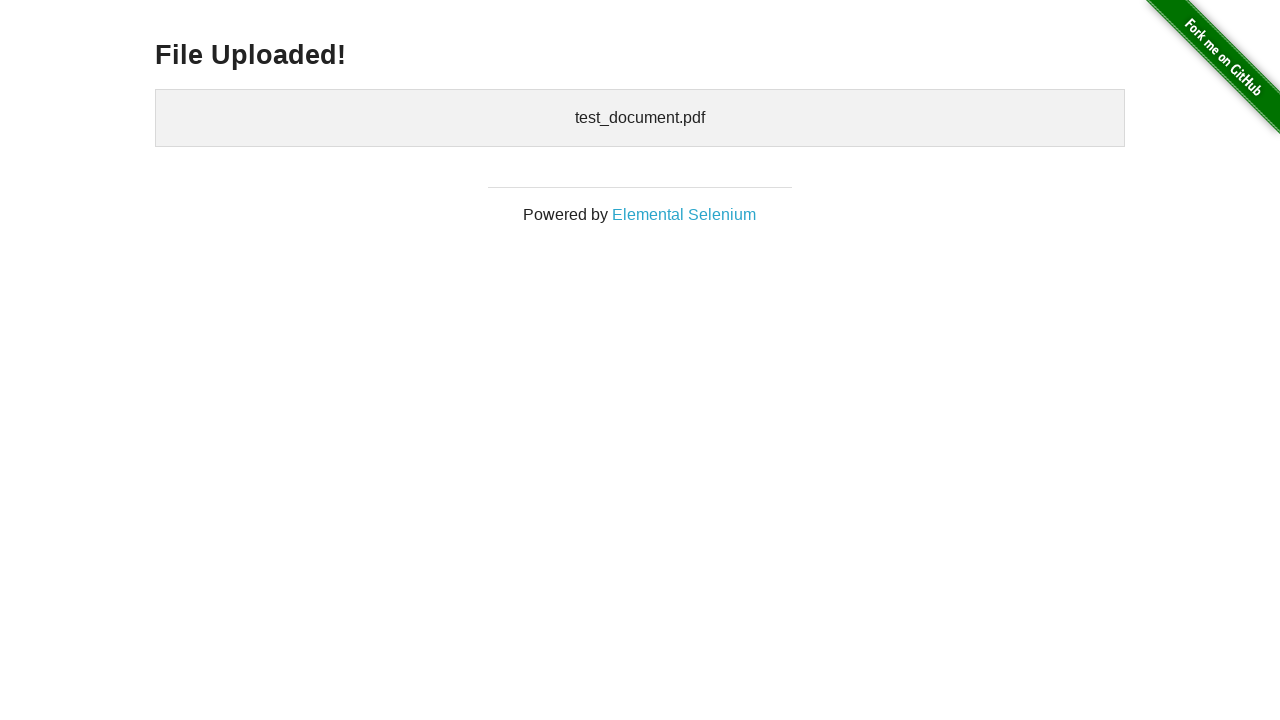

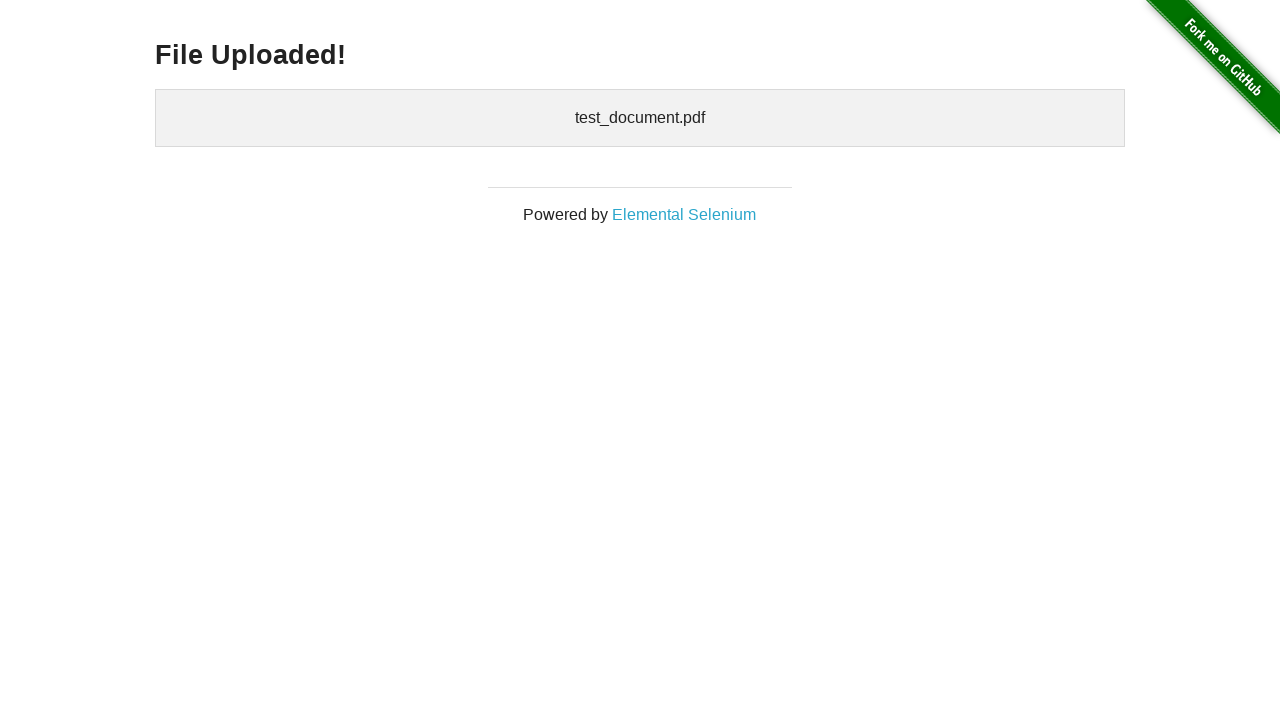